Tests keyboard actions by sending various key presses (Backspace, Enter, Alt, Arrow Down) to the key presses demo page and observing the responses

Starting URL: https://the-internet.herokuapp.com/key_presses

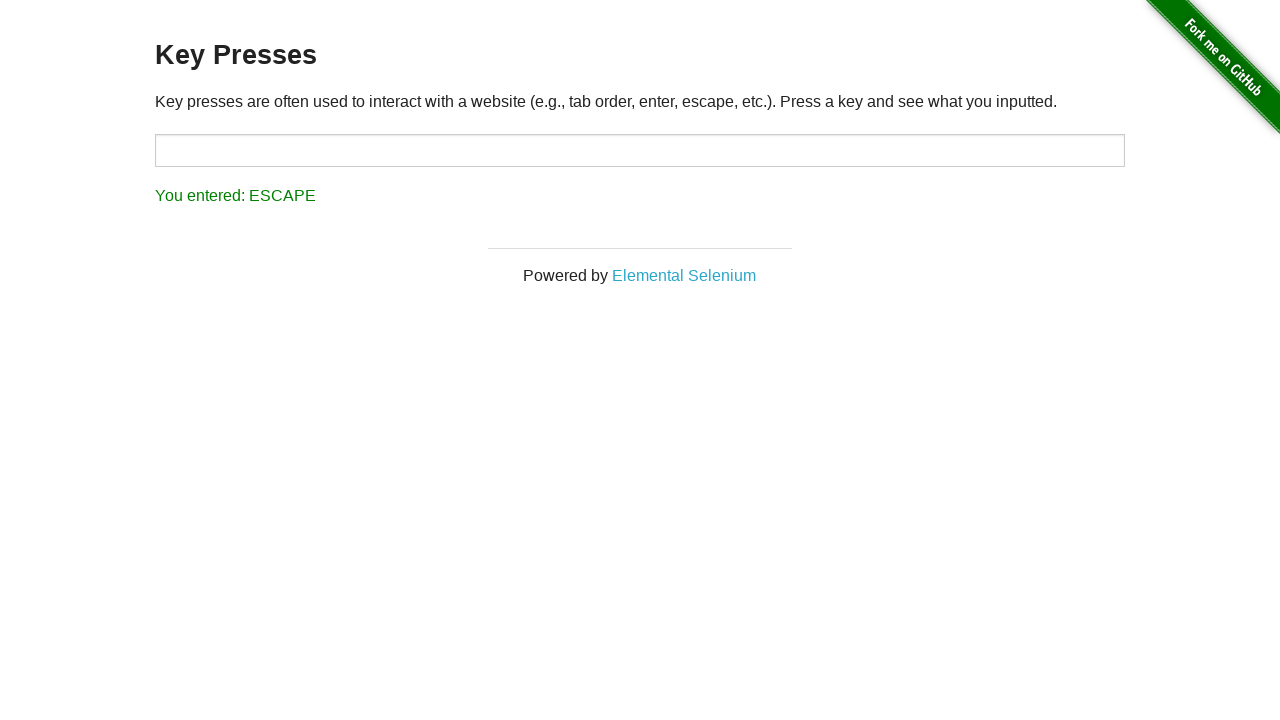

Pressed Backspace key
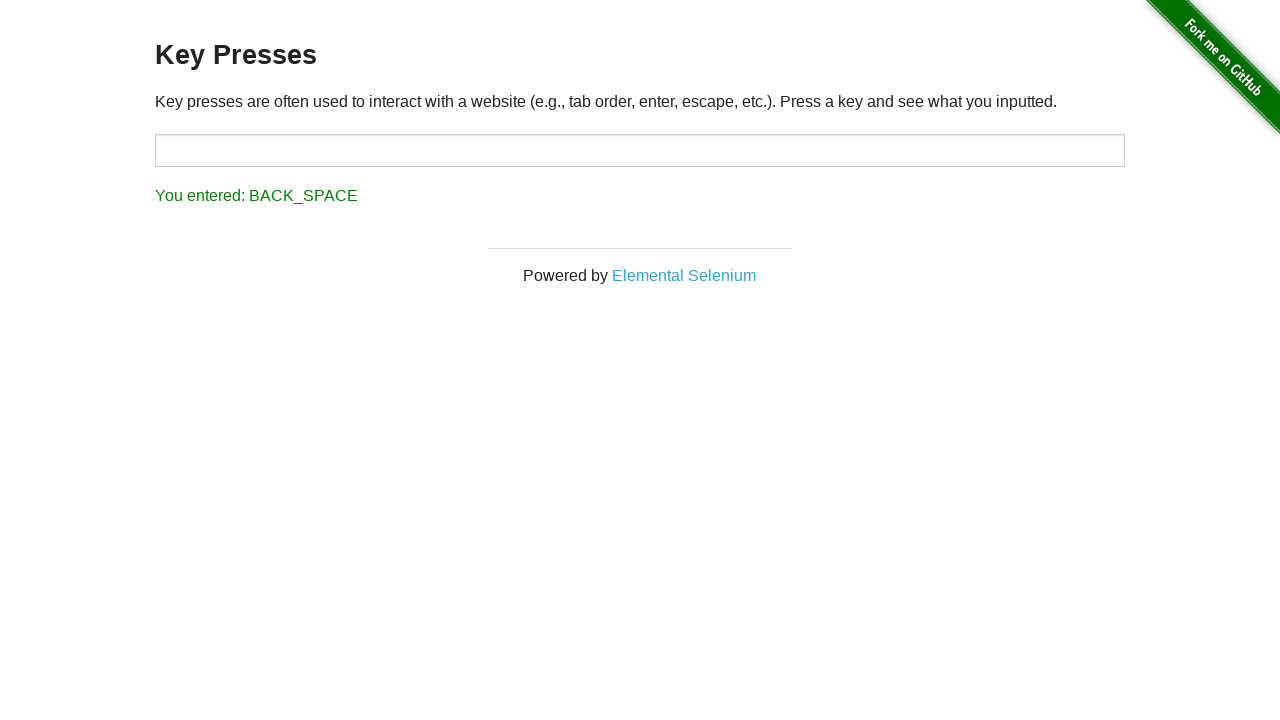

Pressed Enter key
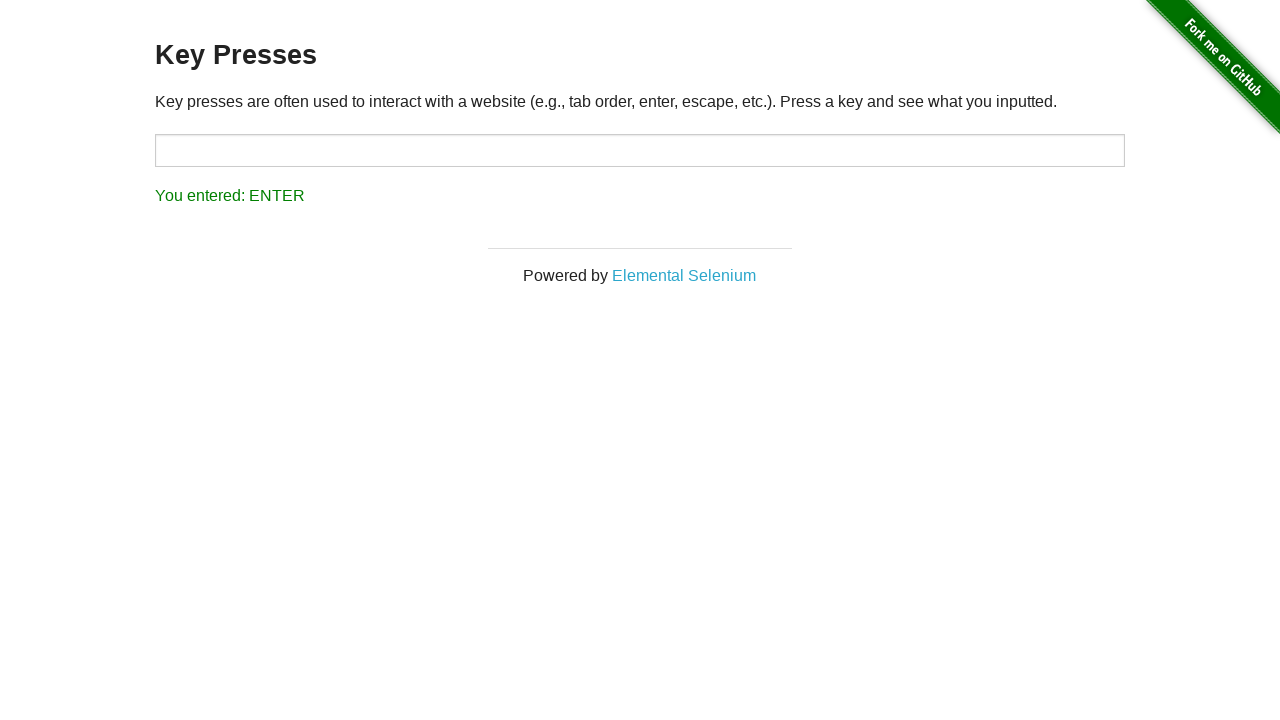

Pressed Alt key
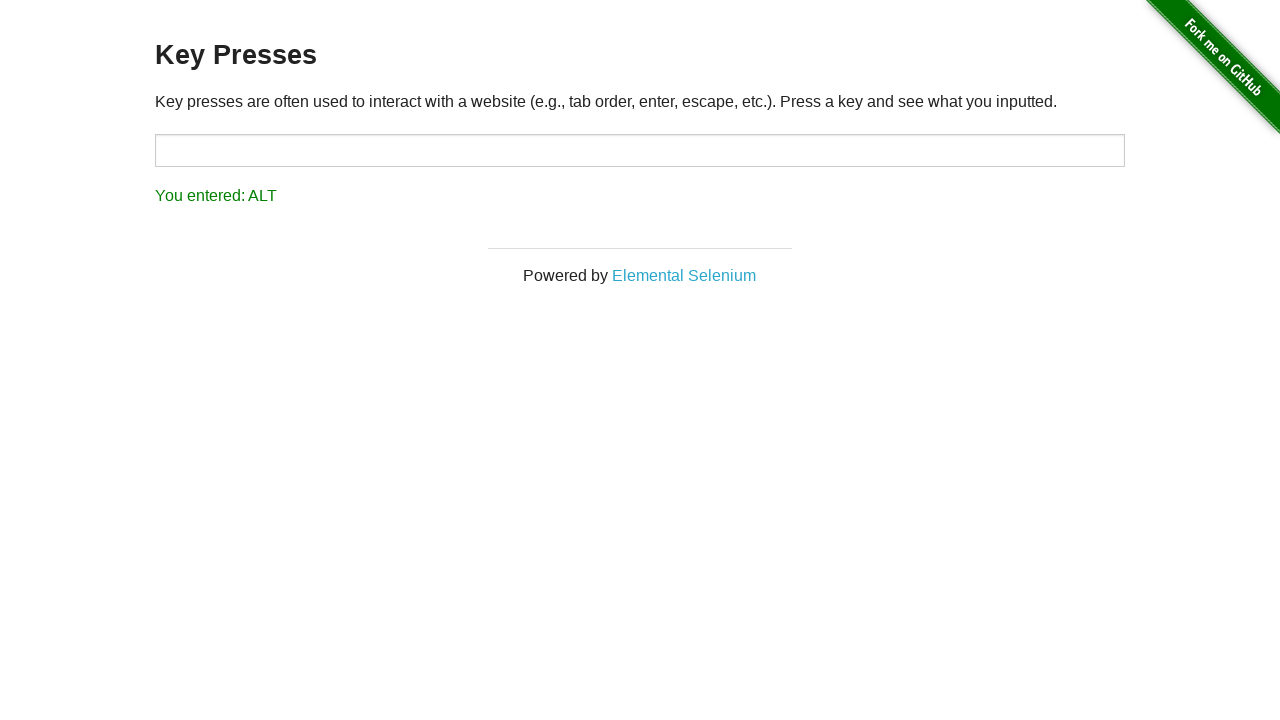

Pressed Arrow Down key
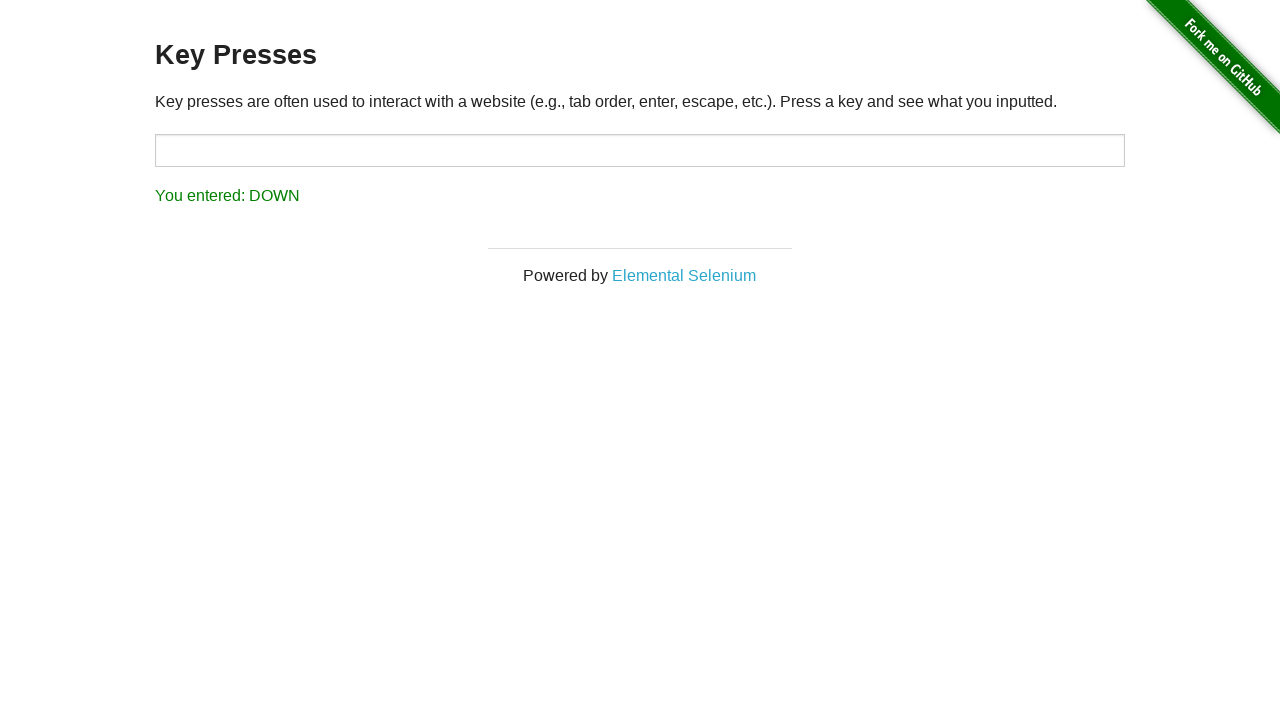

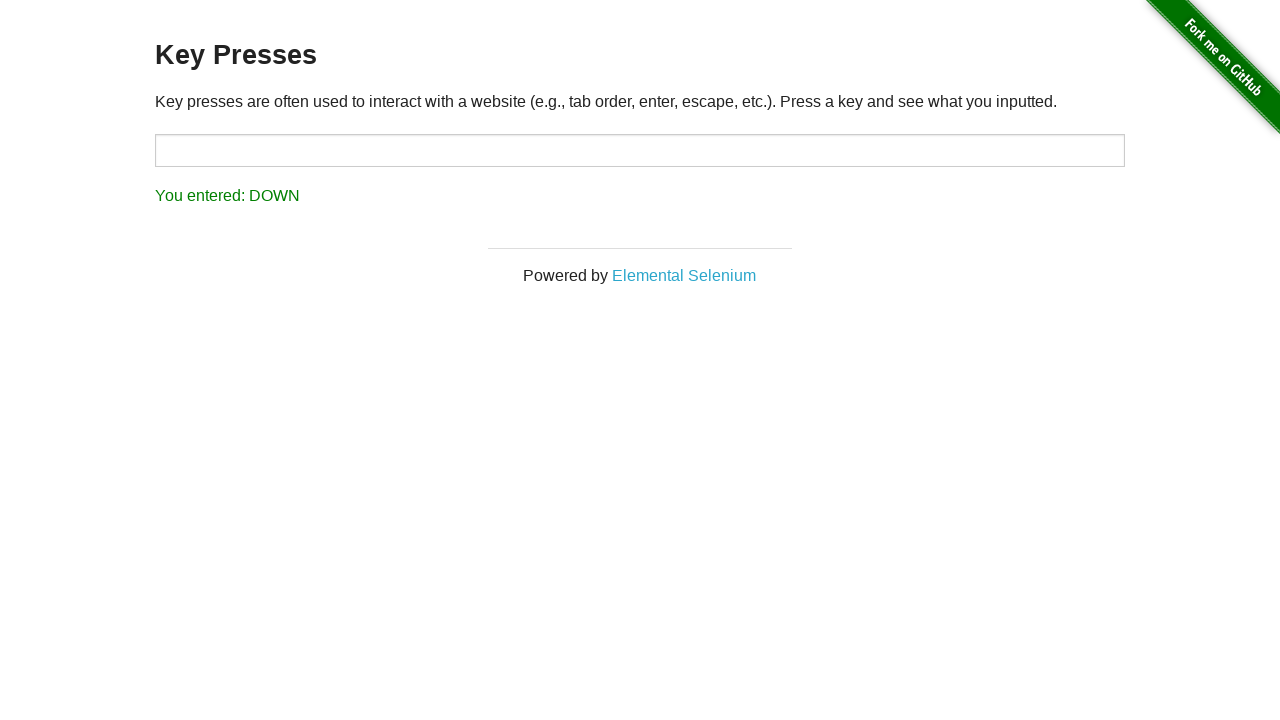